Verifies that the Selenium Java page footer link has the correct href attribute

Starting URL: https://ultimateqa.com

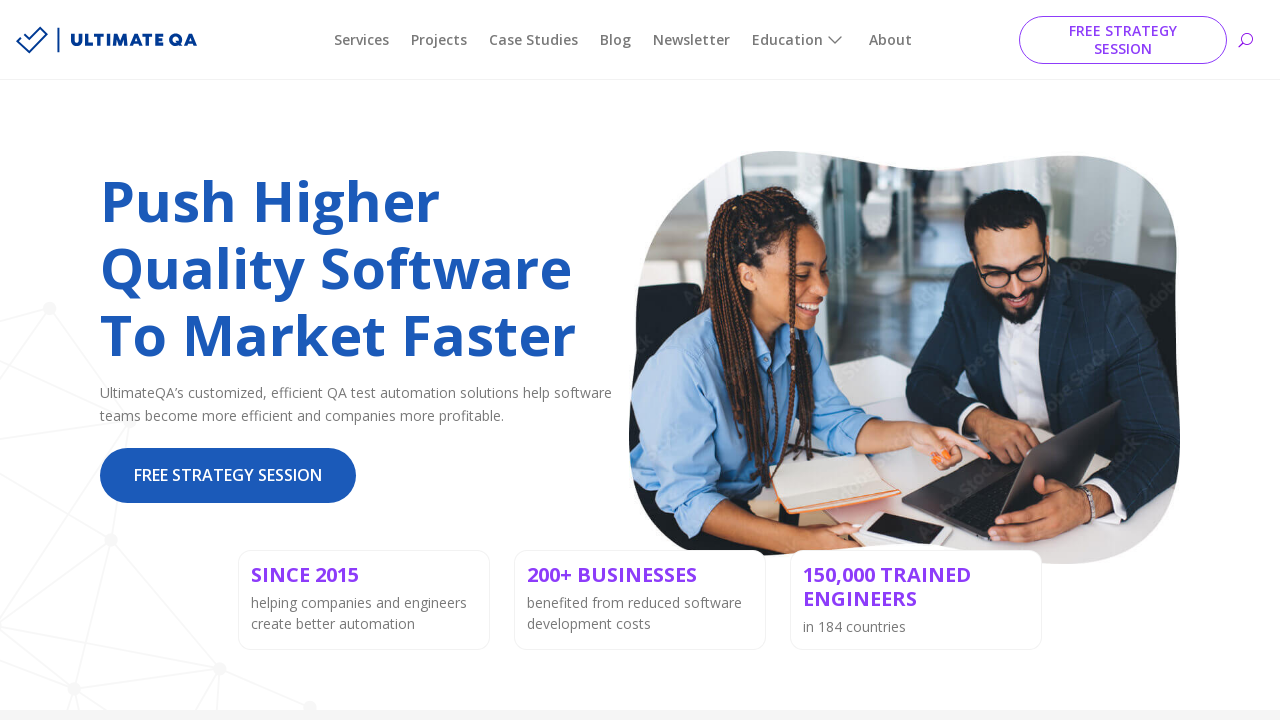

Navigated to https://ultimateqa.com
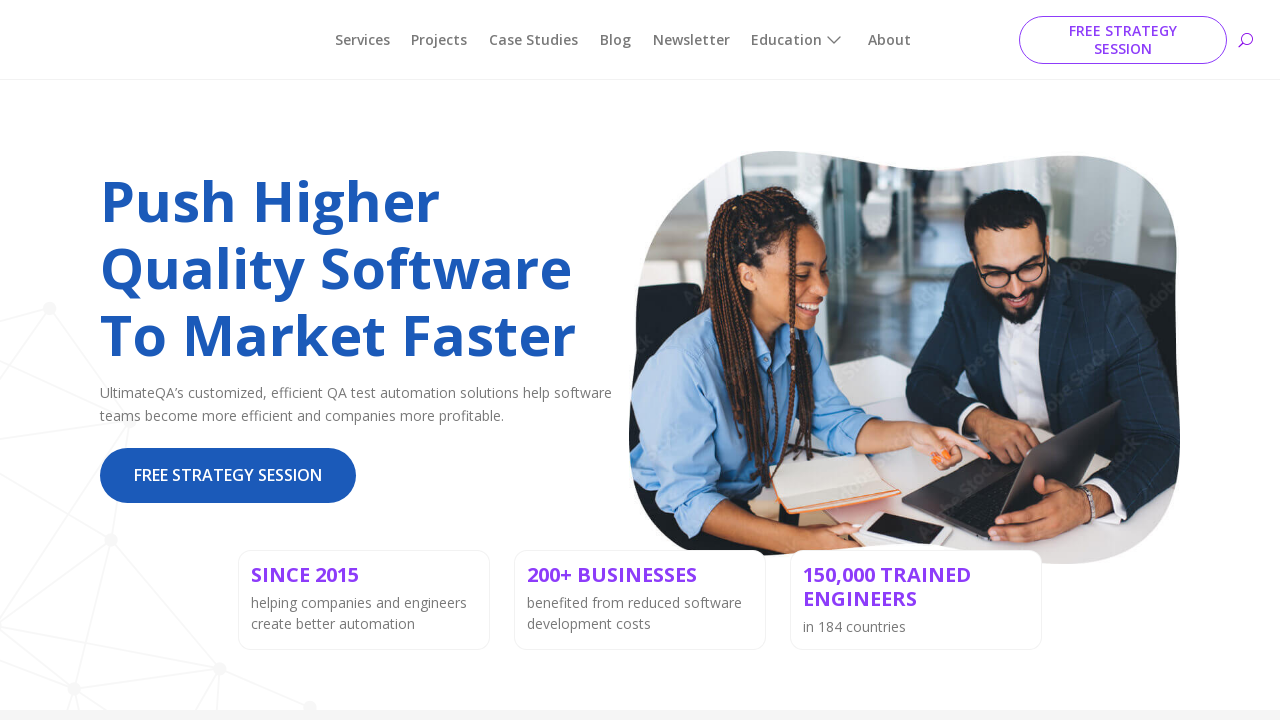

Located the Selenium Java footer link element
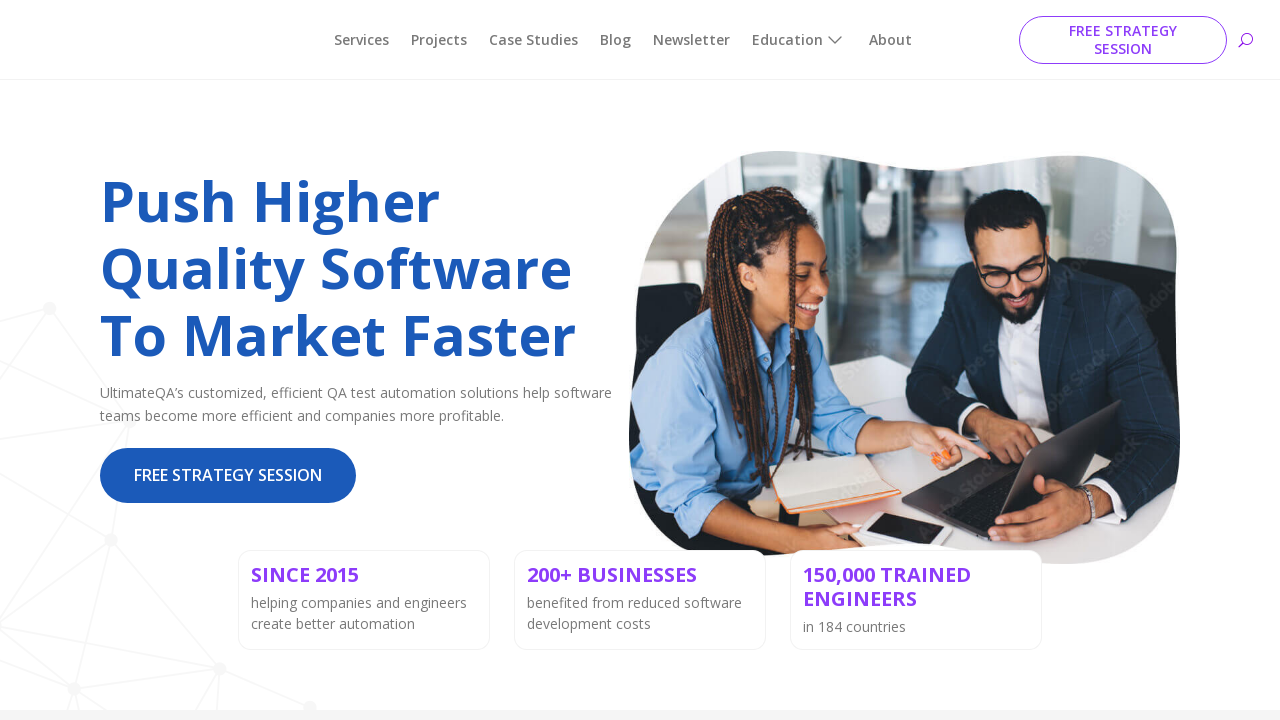

Verified Selenium Java footer link has correct href attribute: https://academy.ultimateqa.com/java-sdet
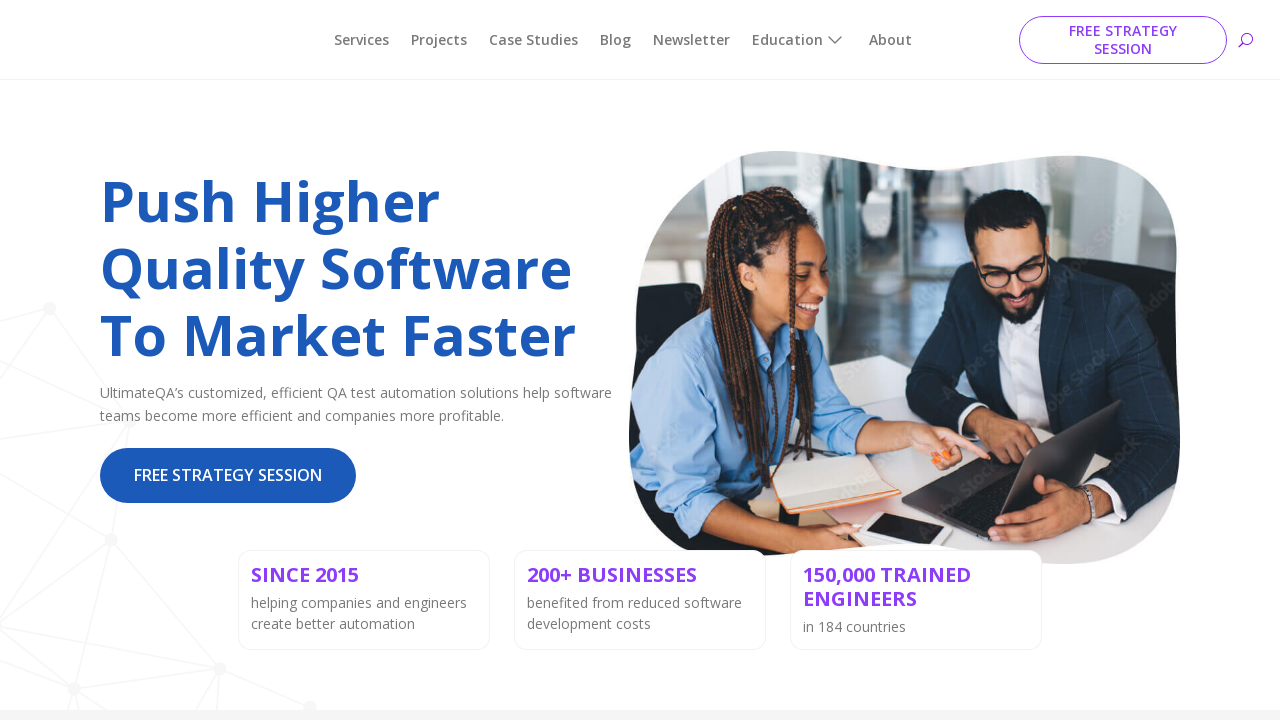

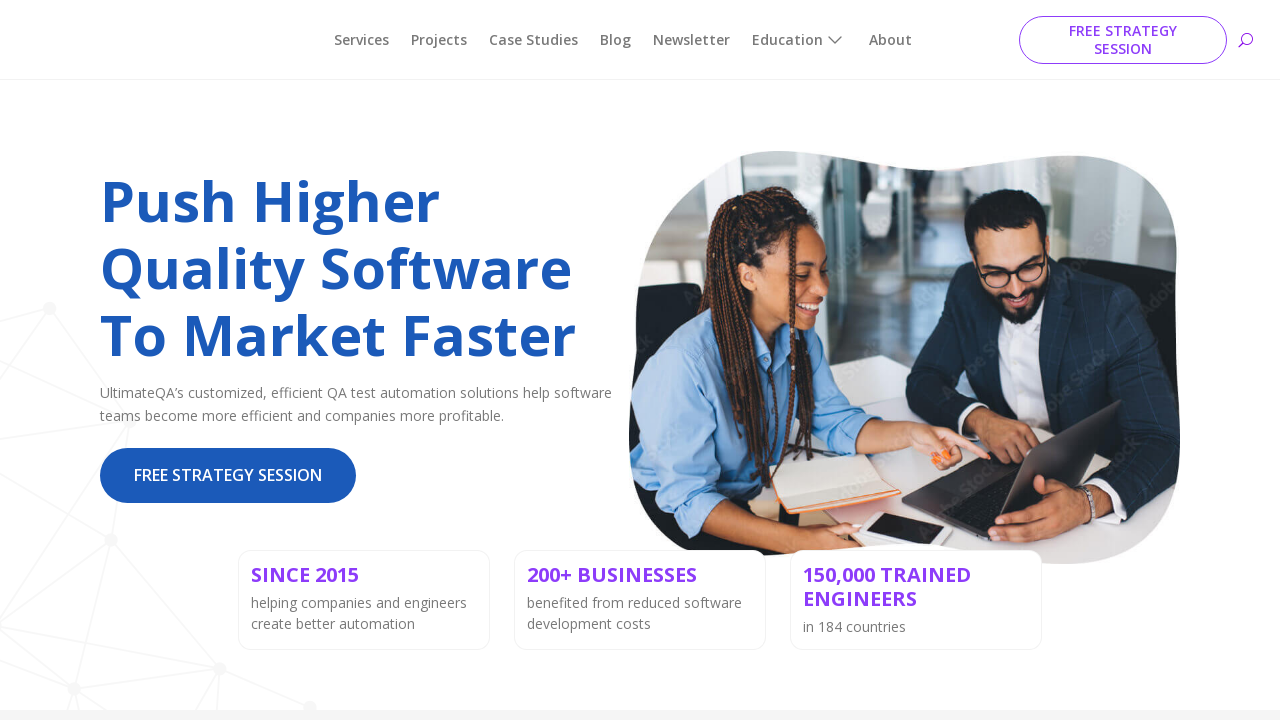